Tests canceling from the checkout overview page and returning to the products page

Starting URL: https://www.saucedemo.com

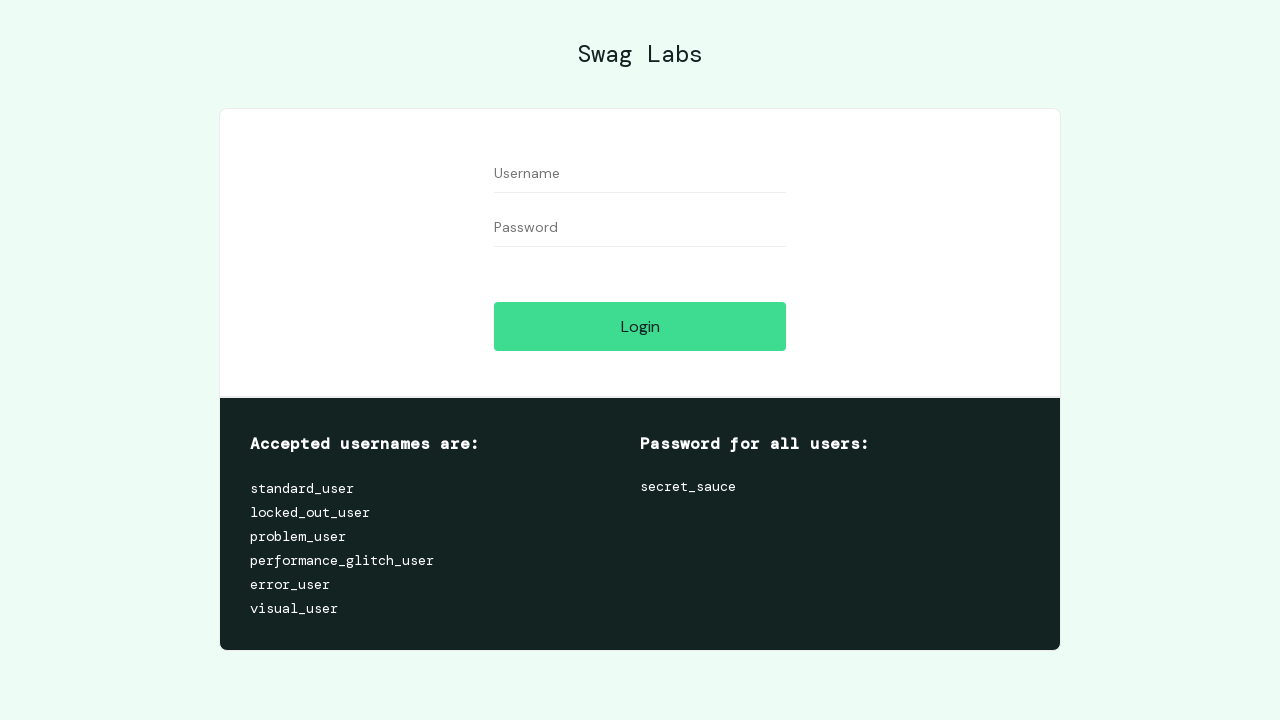

Filled username field with 'performance_glitch_user' on #user-name
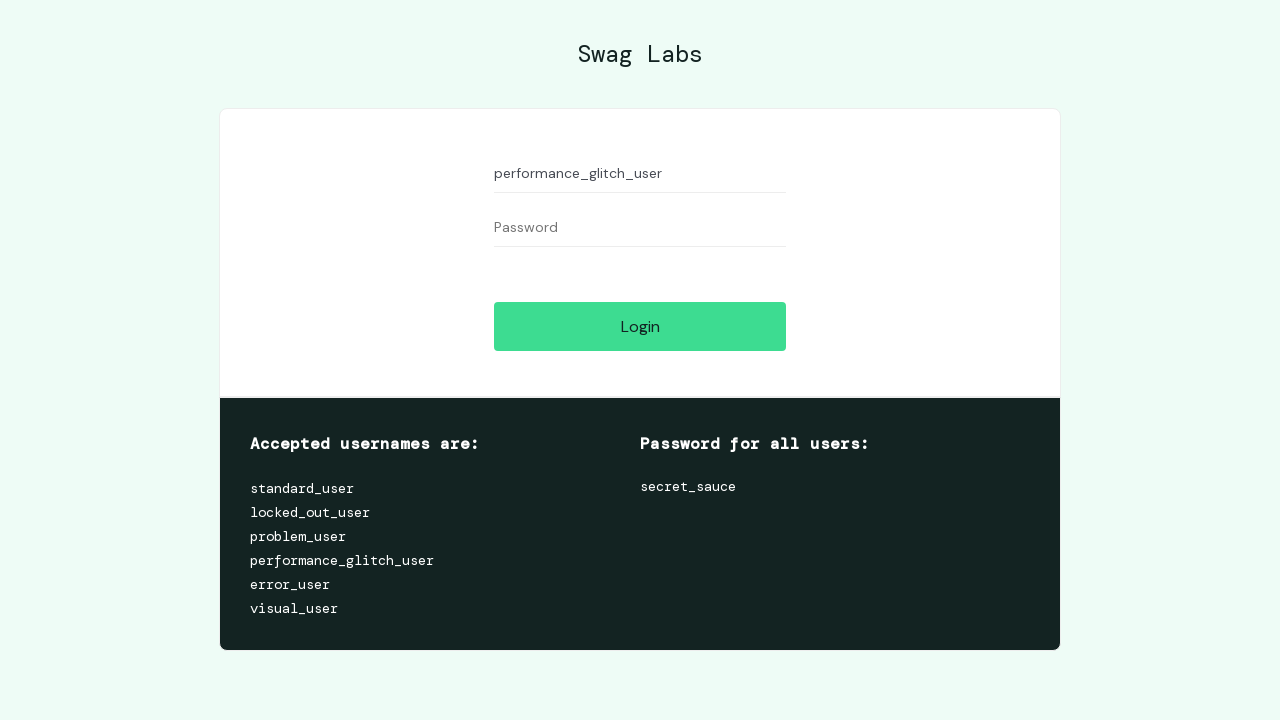

Filled password field with 'secret_sauce' on #password
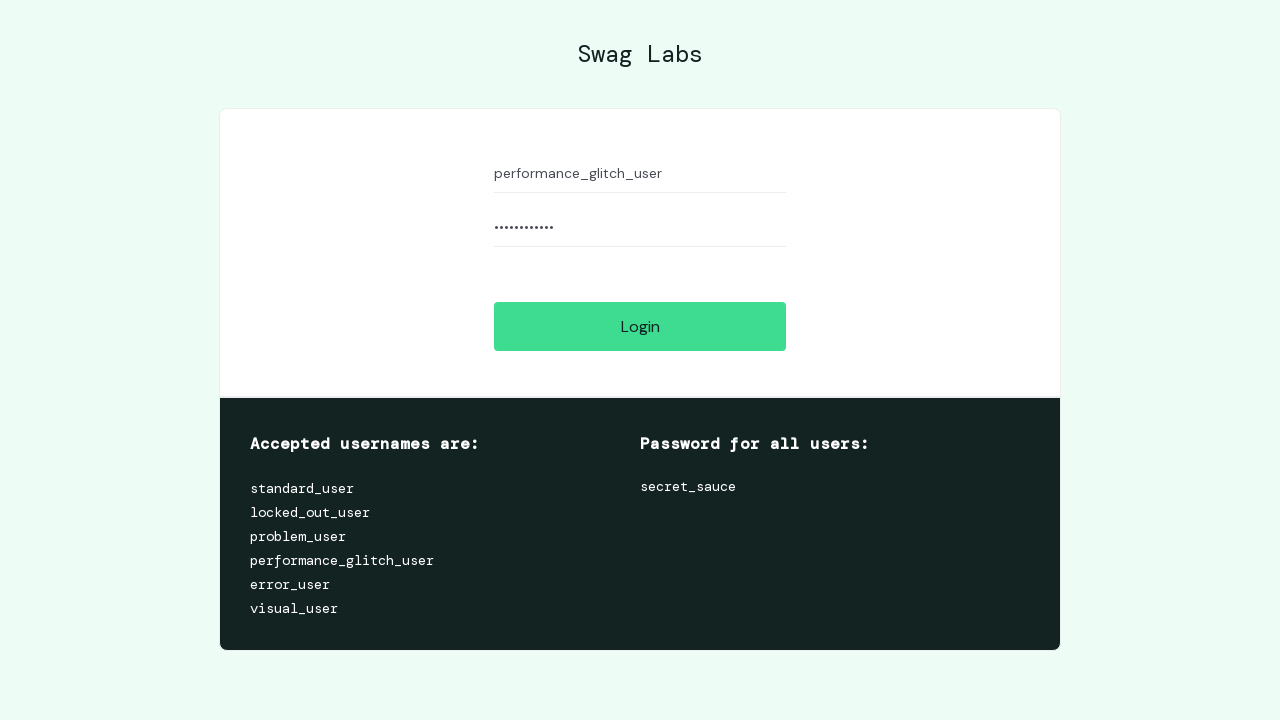

Clicked login button and logged in successfully at (640, 326) on #login-button
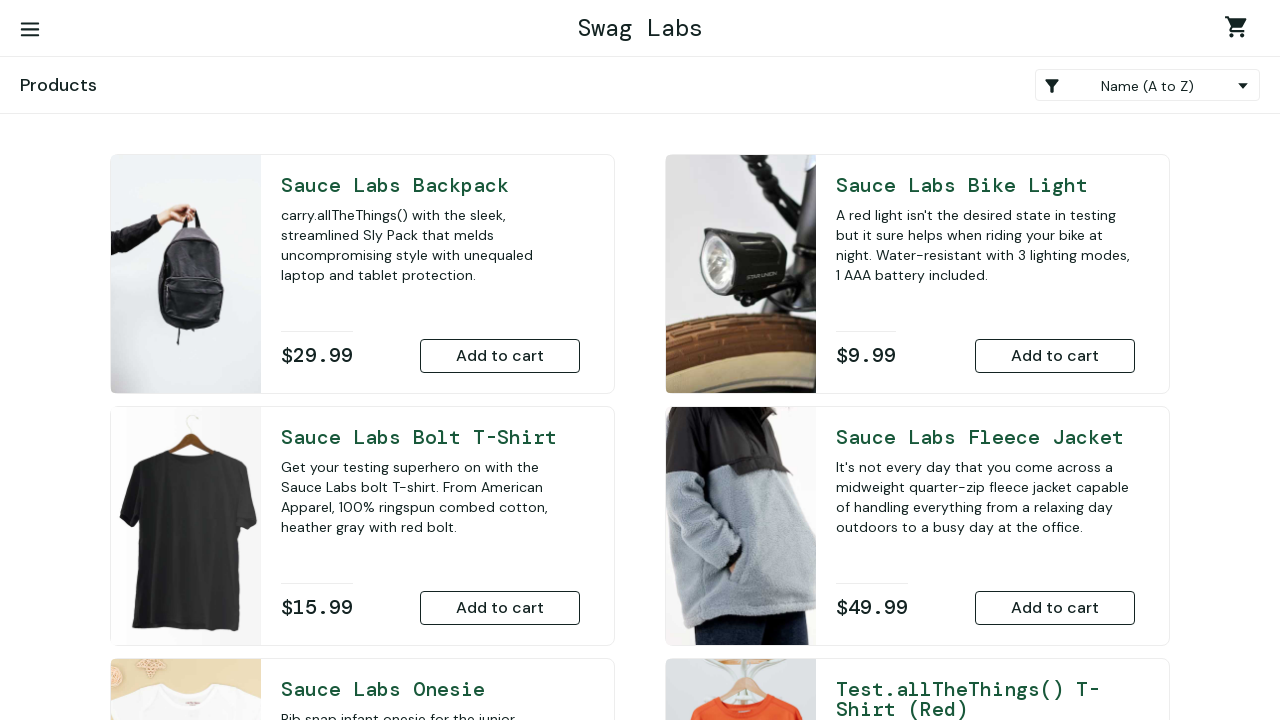

Added Sauce Labs Backpack to cart at (500, 356) on #add-to-cart-sauce-labs-backpack
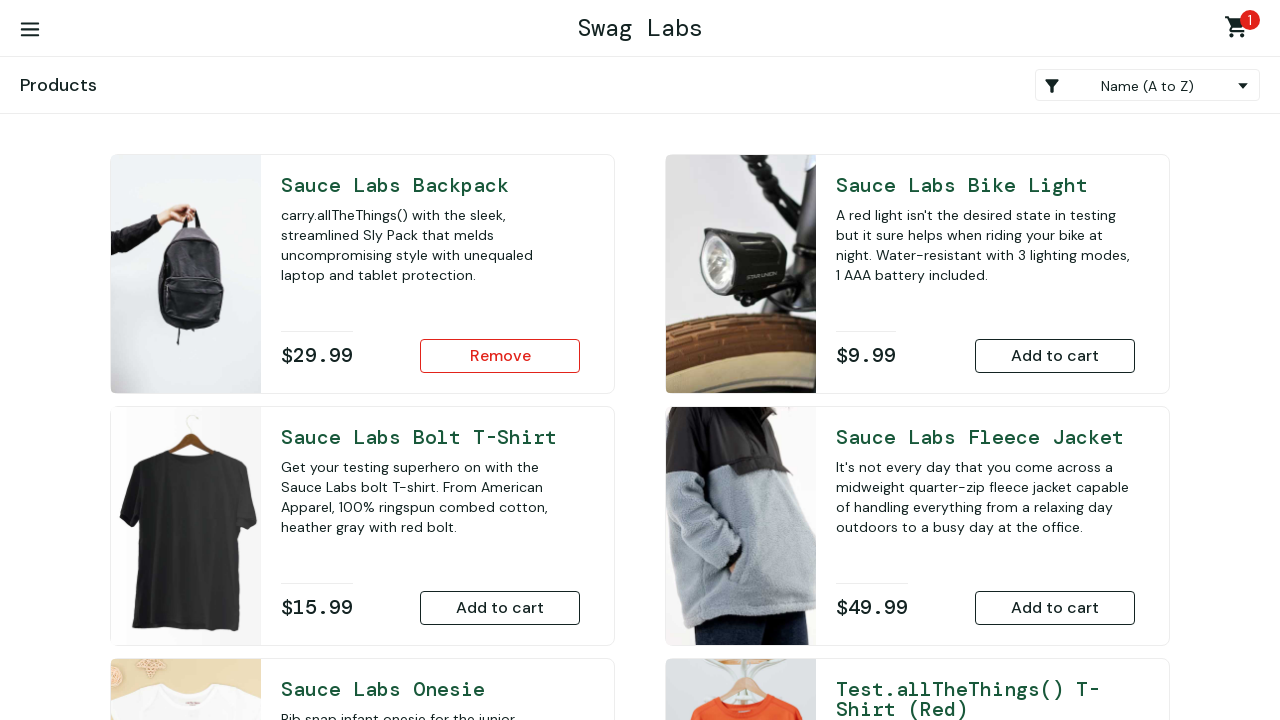

Added Sauce Labs Bike Light to cart at (1055, 356) on #add-to-cart-sauce-labs-bike-light
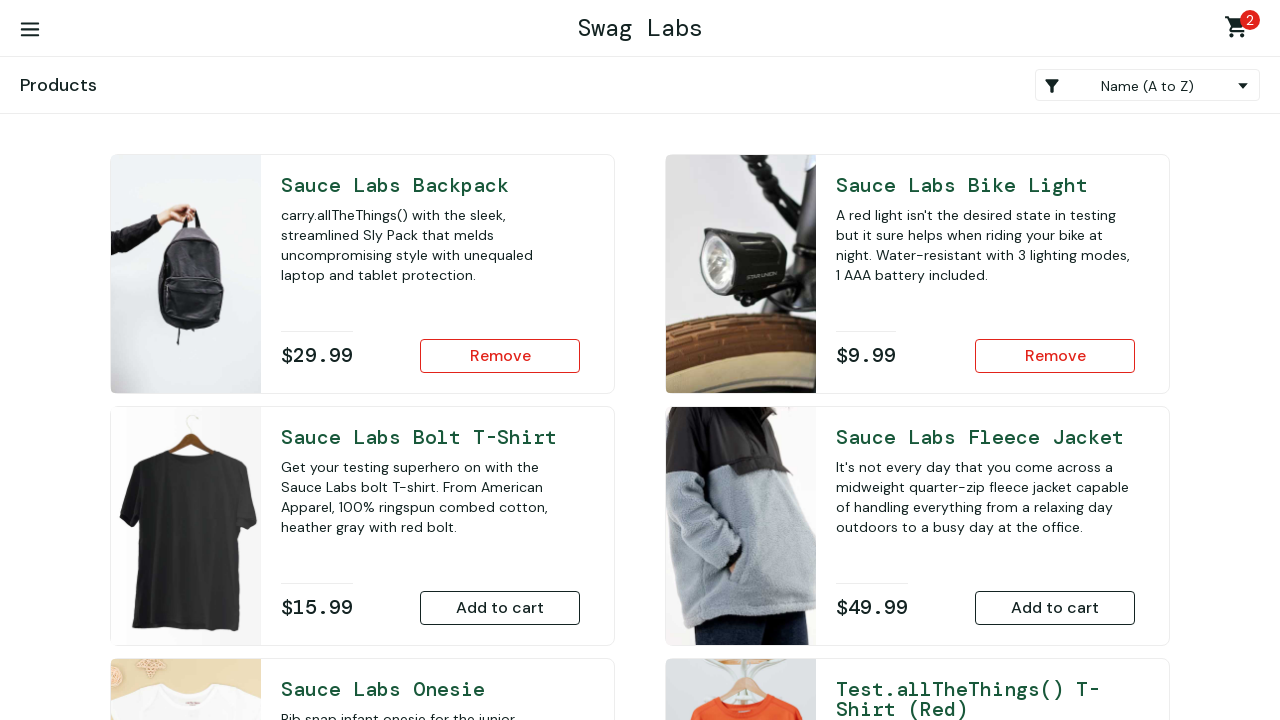

Added Sauce Labs Onesie to cart at (500, 470) on #add-to-cart-sauce-labs-onesie
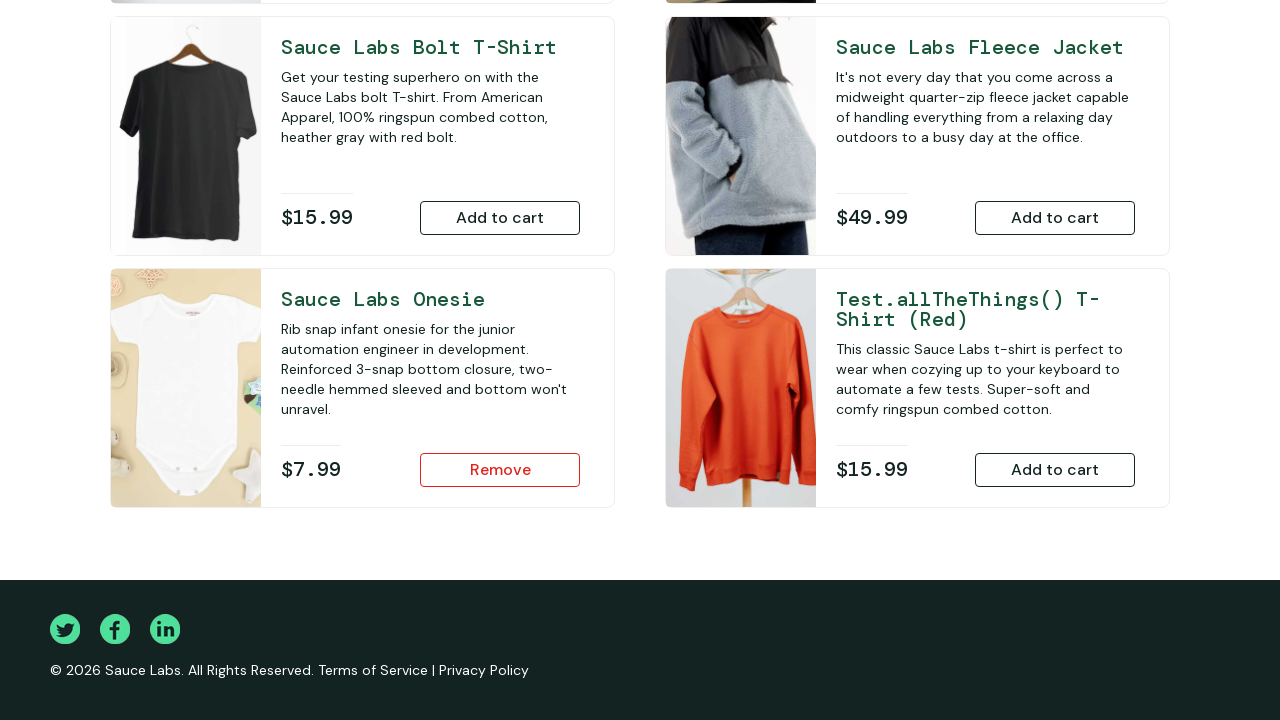

Added Sauce Labs Fleece Jacket to cart at (1055, 218) on #add-to-cart-sauce-labs-fleece-jacket
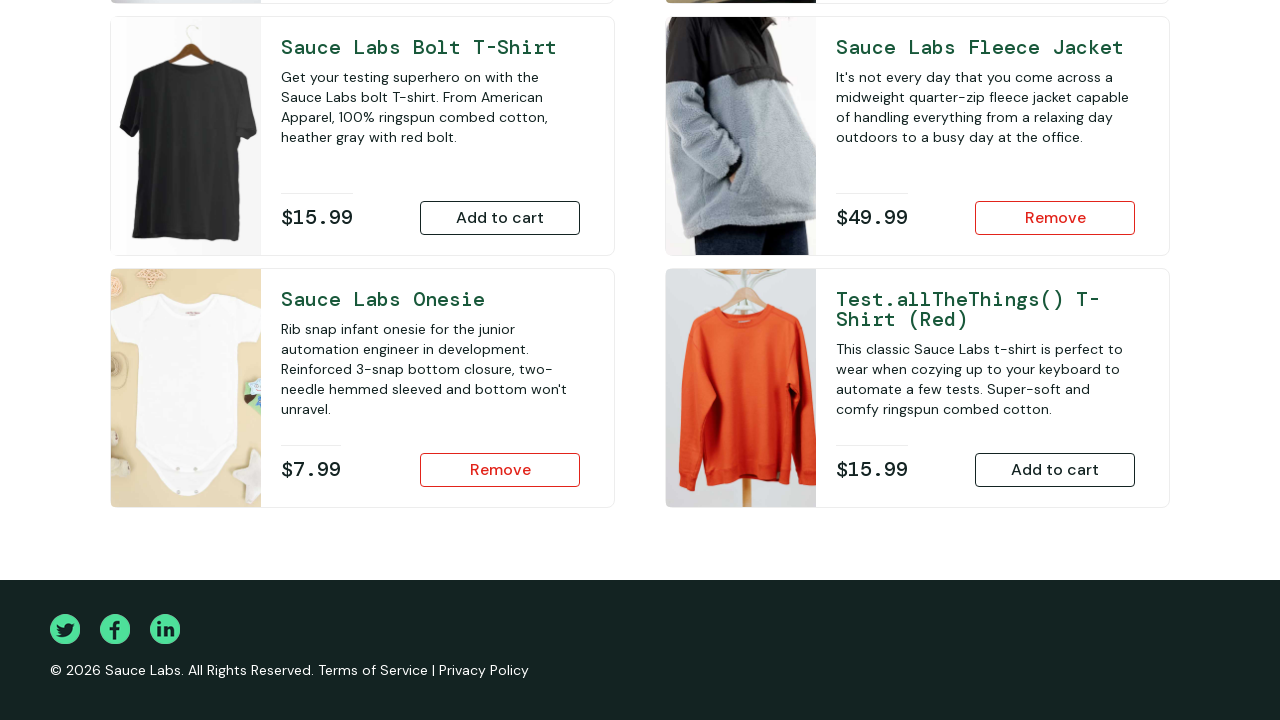

Clicked shopping cart link to view cart at (1240, 30) on .shopping_cart_link
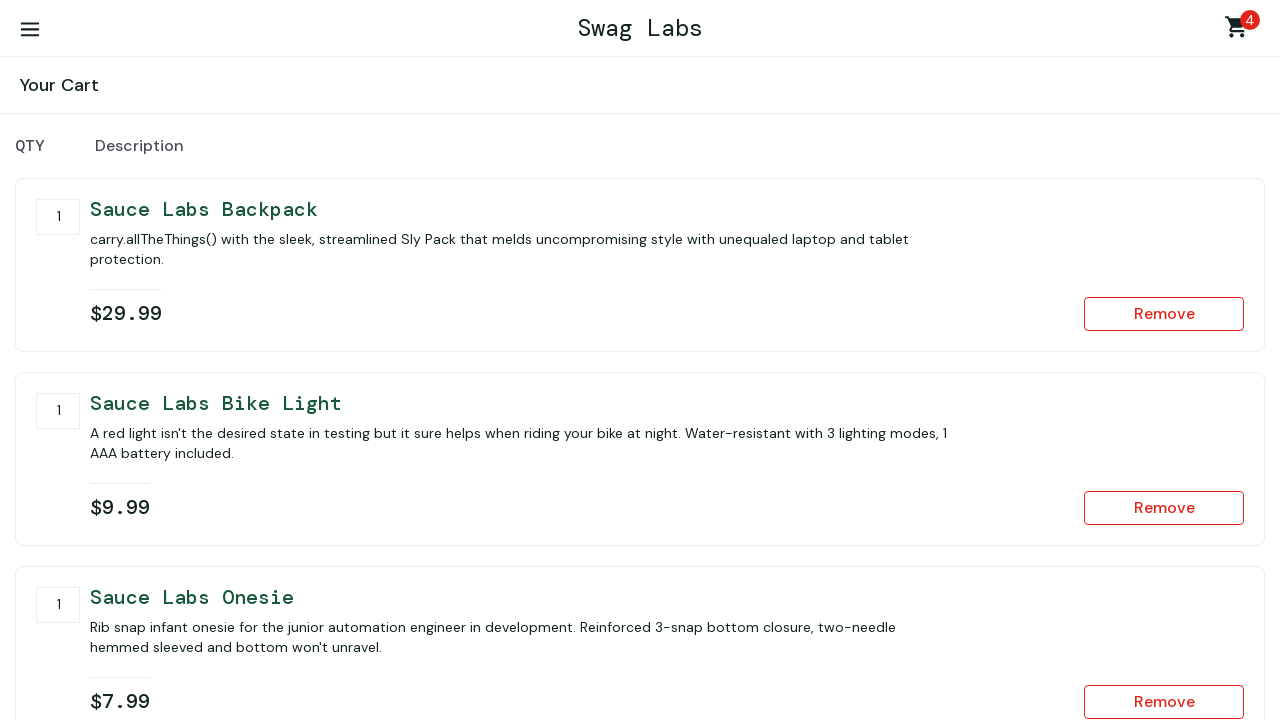

Clicked checkout button to proceed to checkout at (1155, 463) on #checkout
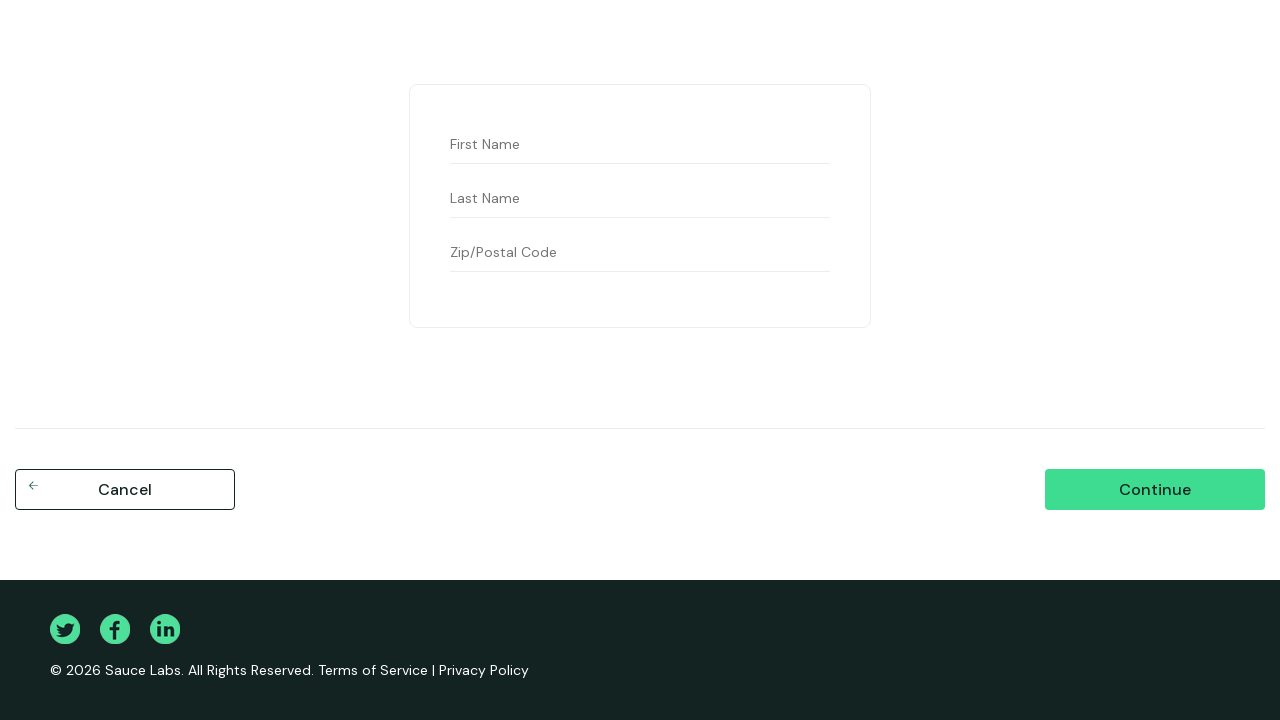

Filled first name field with 'Michael' on #first-name
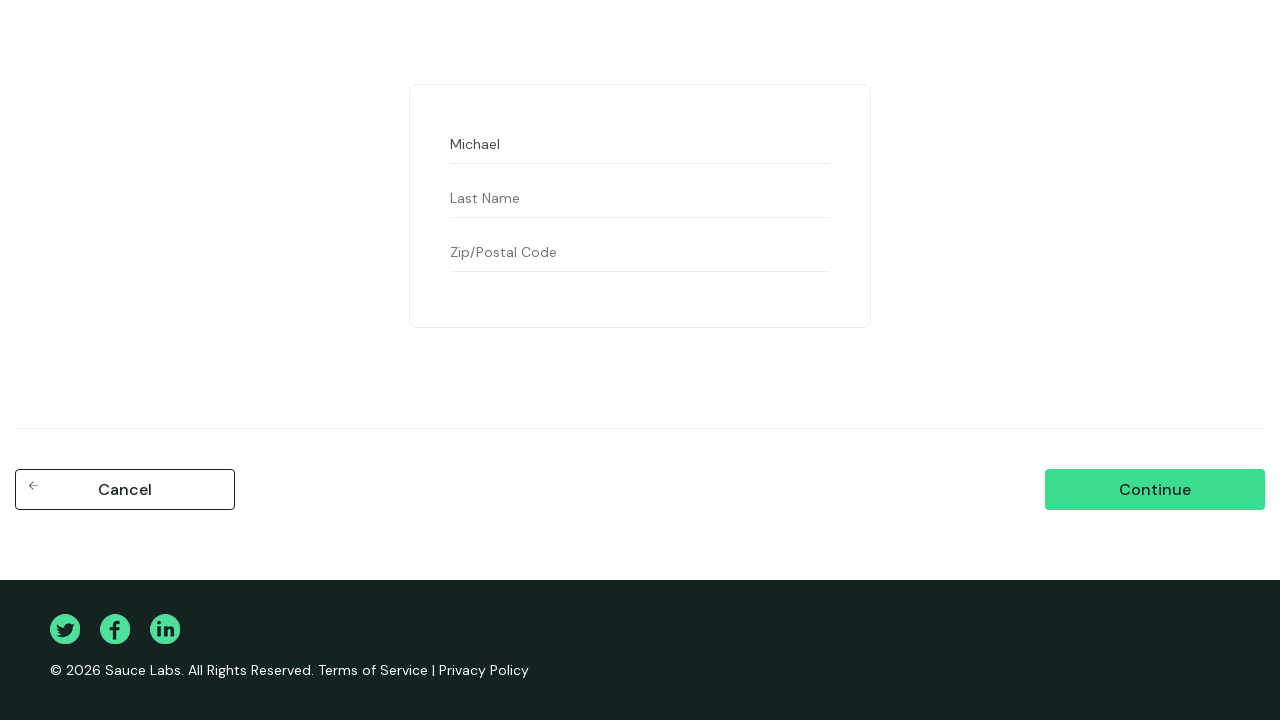

Filled last name field with 'Djamba' on #last-name
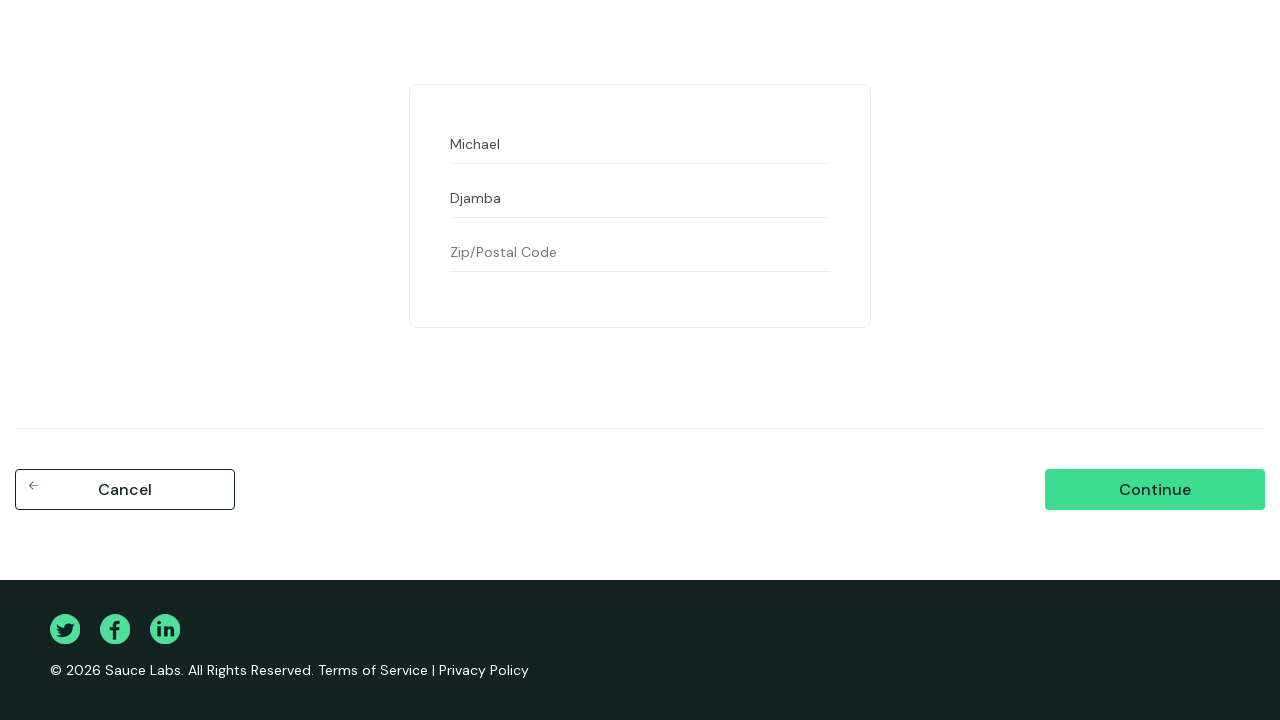

Filled postal code field with '7780' on #postal-code
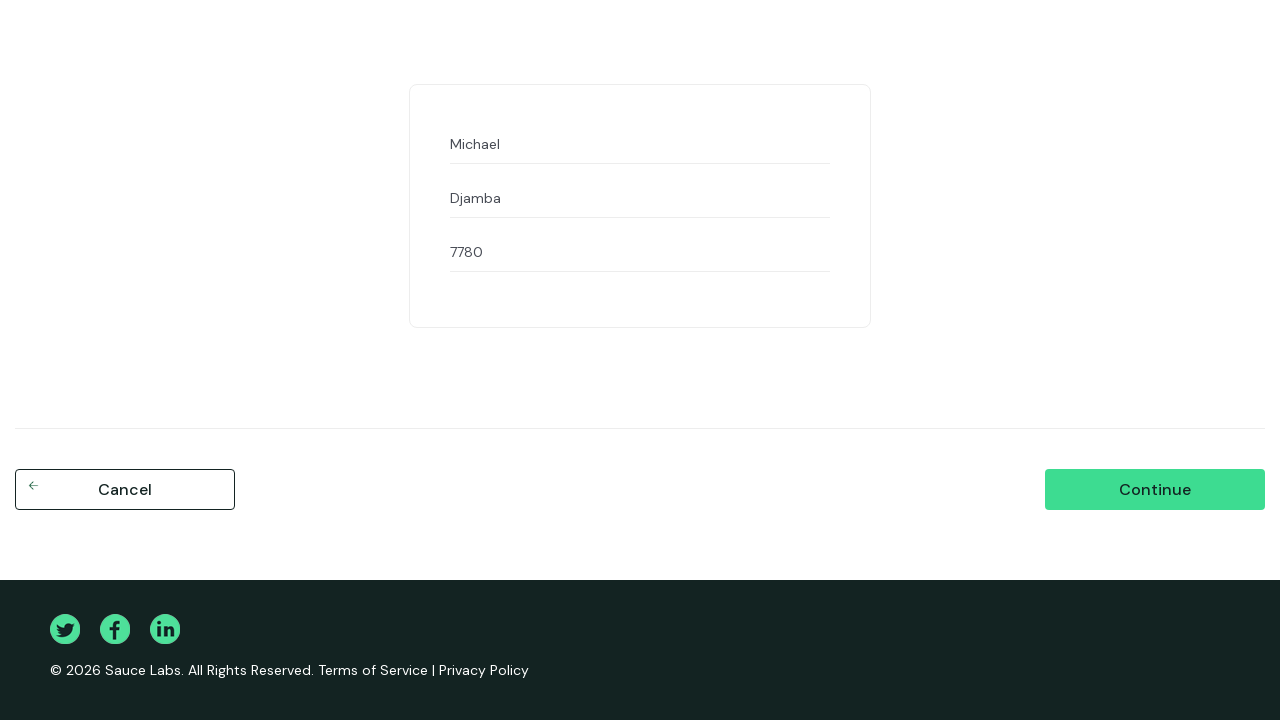

Clicked continue button to proceed to checkout overview at (1155, 490) on #continue
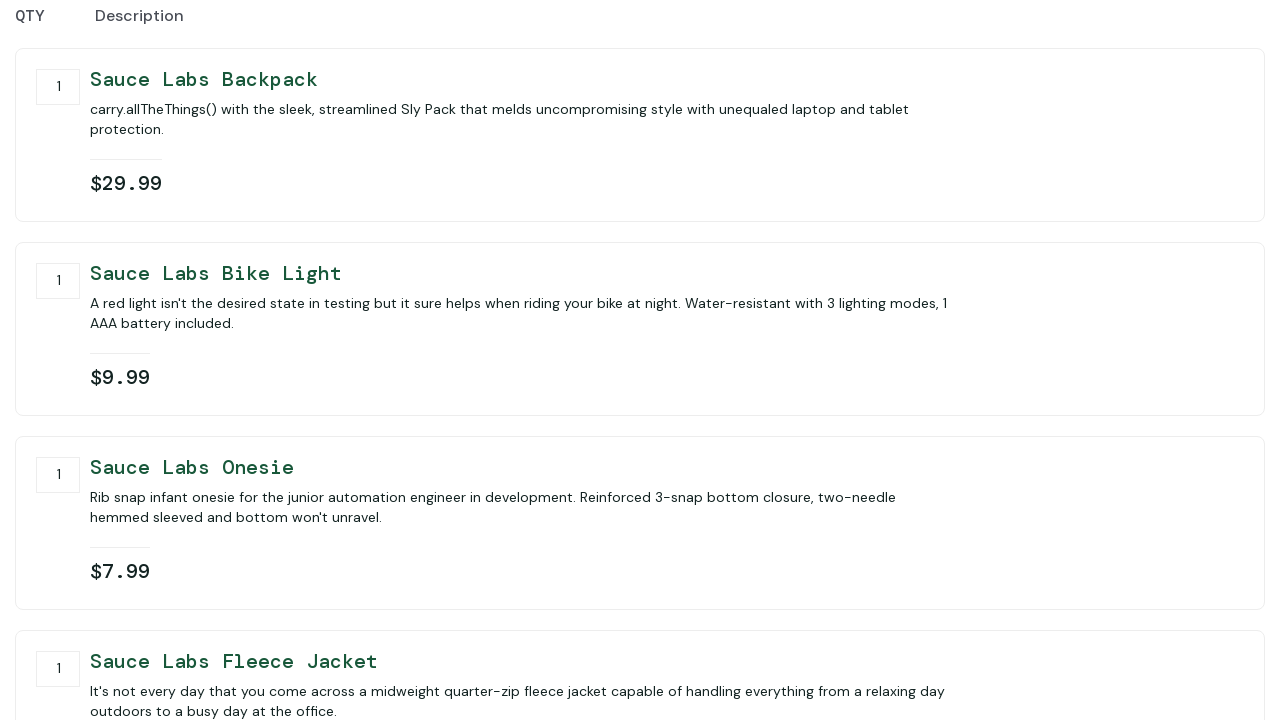

Clicked cancel button to cancel checkout and return to products page at (125, 463) on #cancel
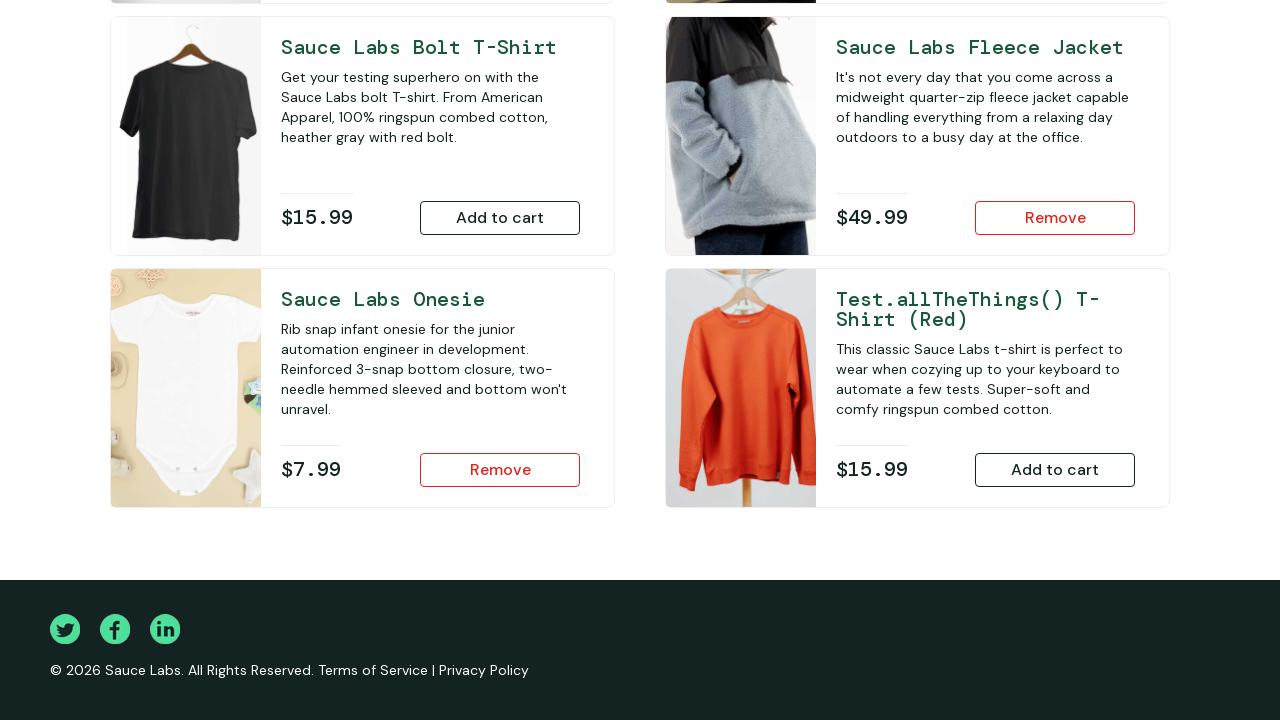

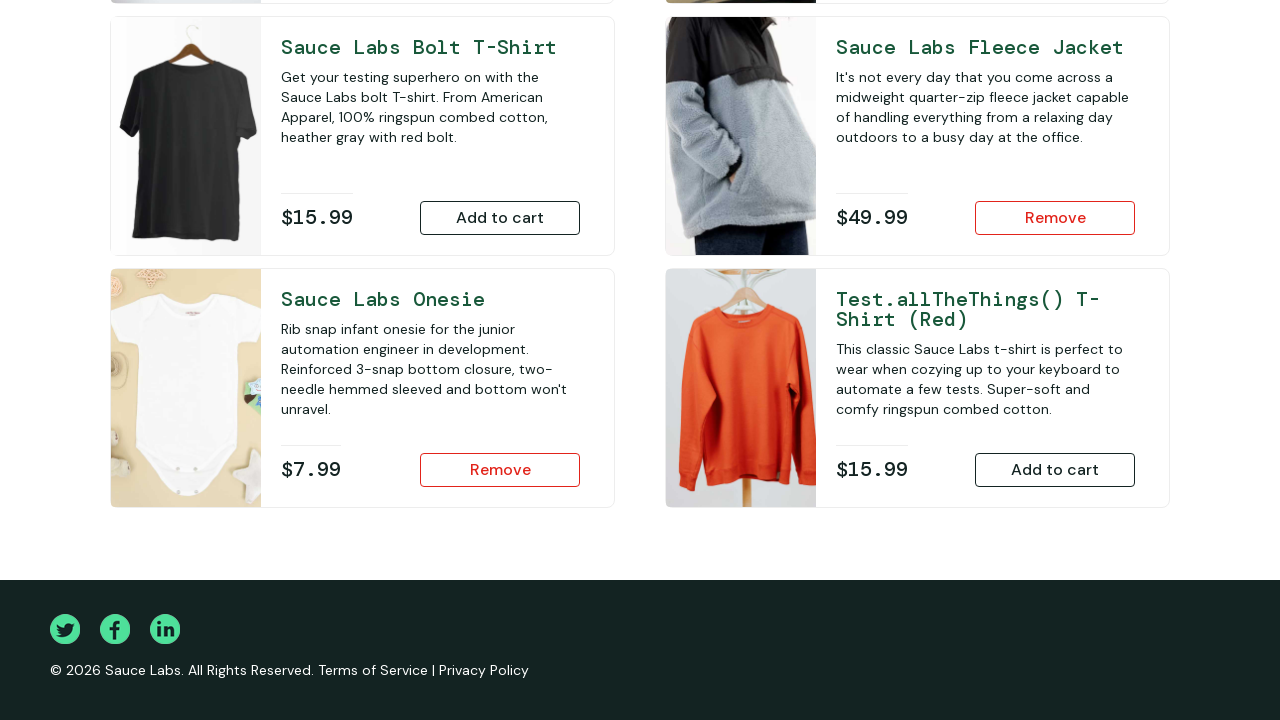